Tests a passenger dropdown UI by clicking to open the dropdown, incrementing the adult passenger count 4 times using a loop, and then closing the dropdown

Starting URL: https://rahulshettyacademy.com/dropdownsPractise/

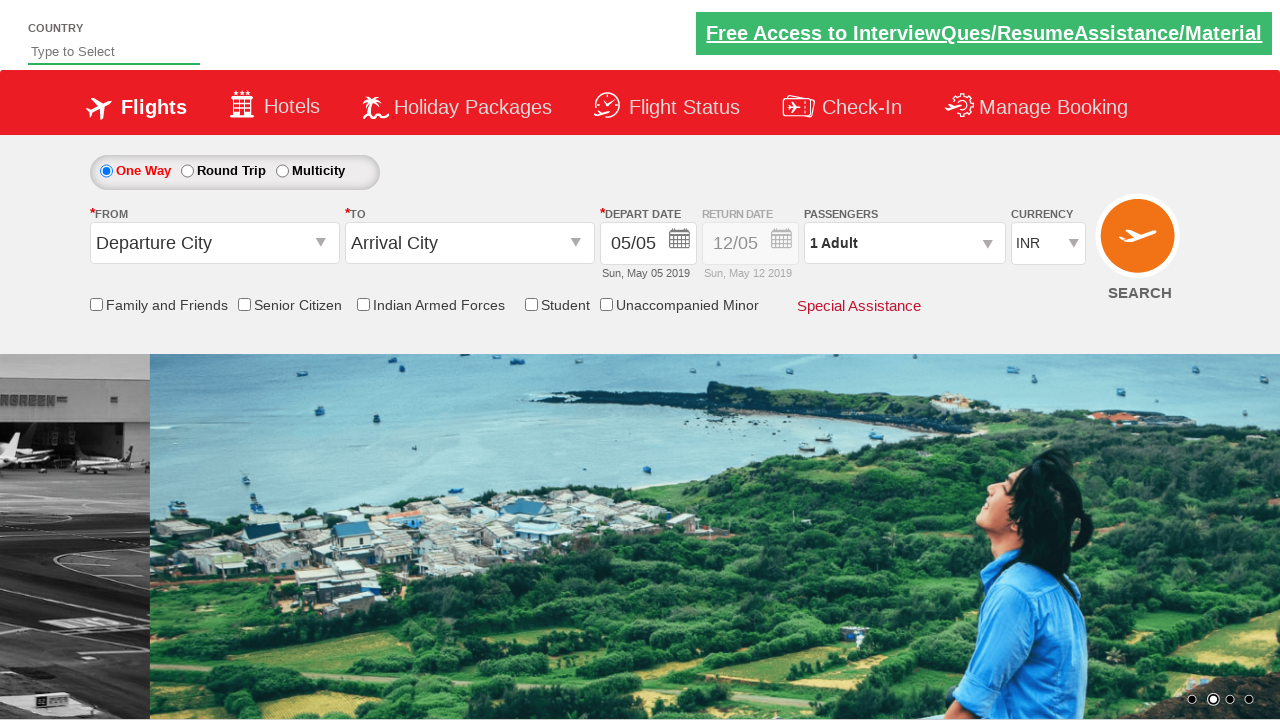

Clicked to open the passenger dropdown at (904, 243) on #divpaxinfo
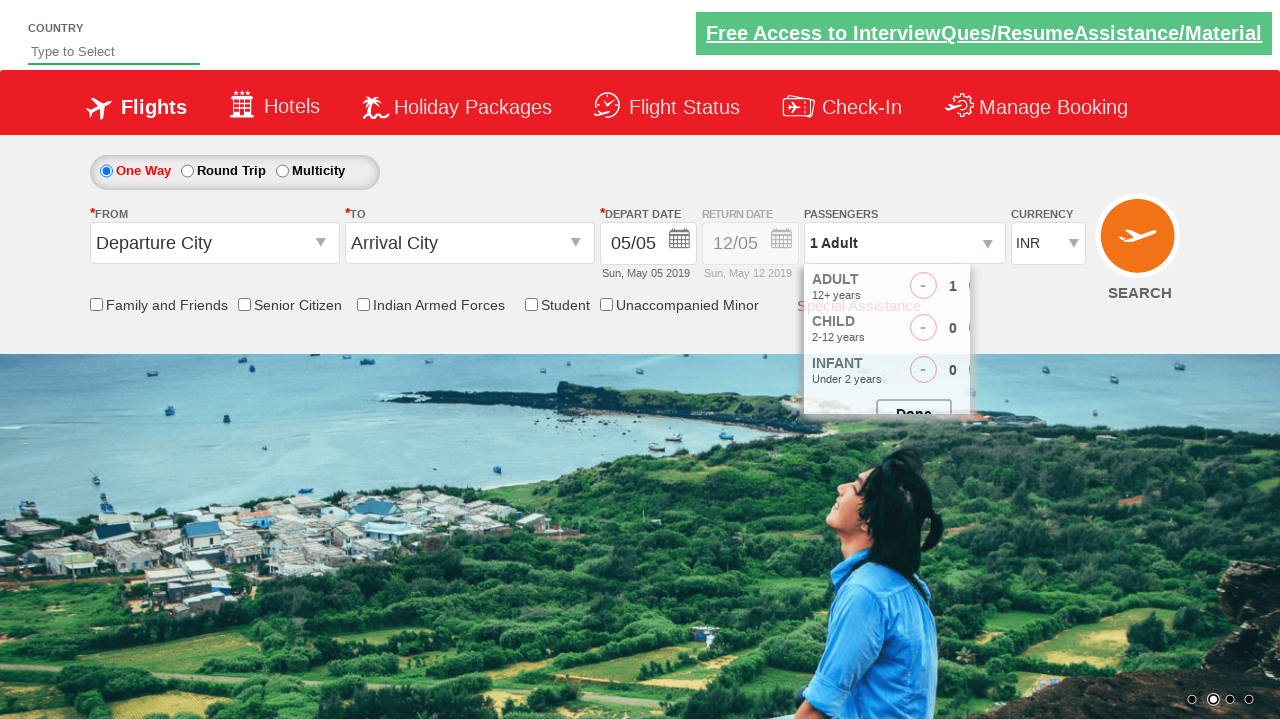

Incremented adult passenger count at (982, 288) on #hrefIncAdt
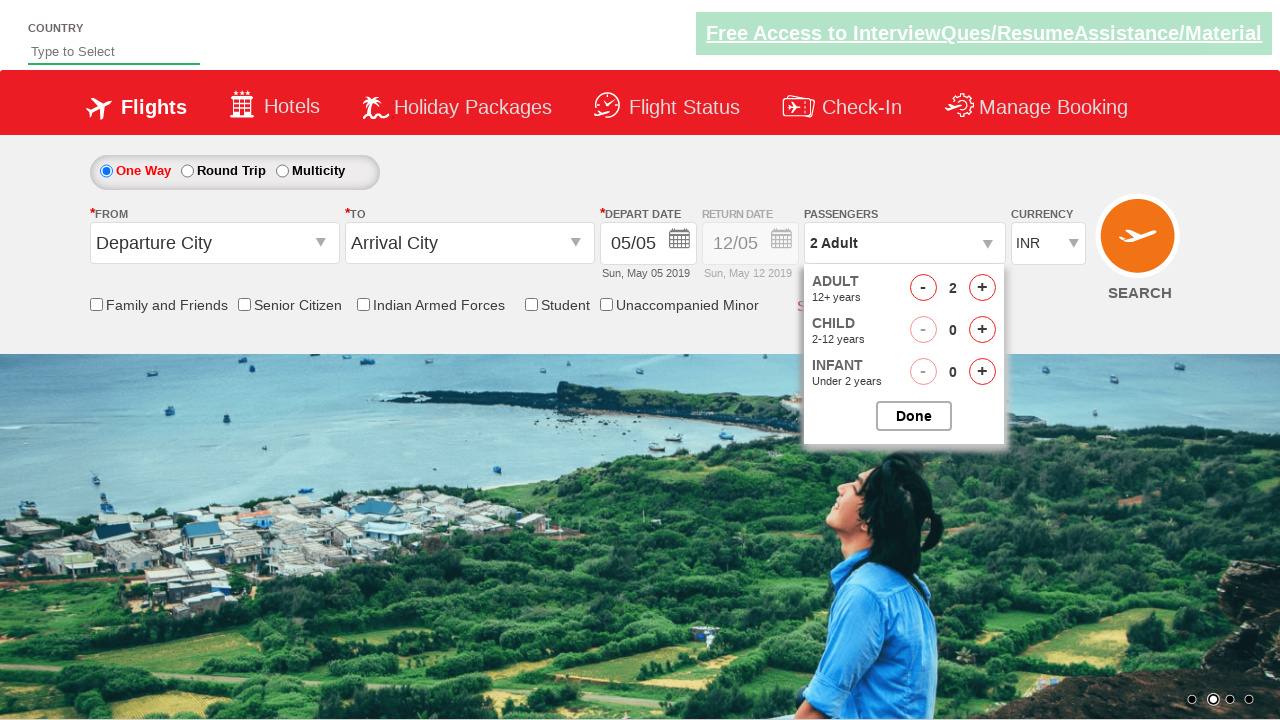

Incremented adult passenger count at (982, 288) on #hrefIncAdt
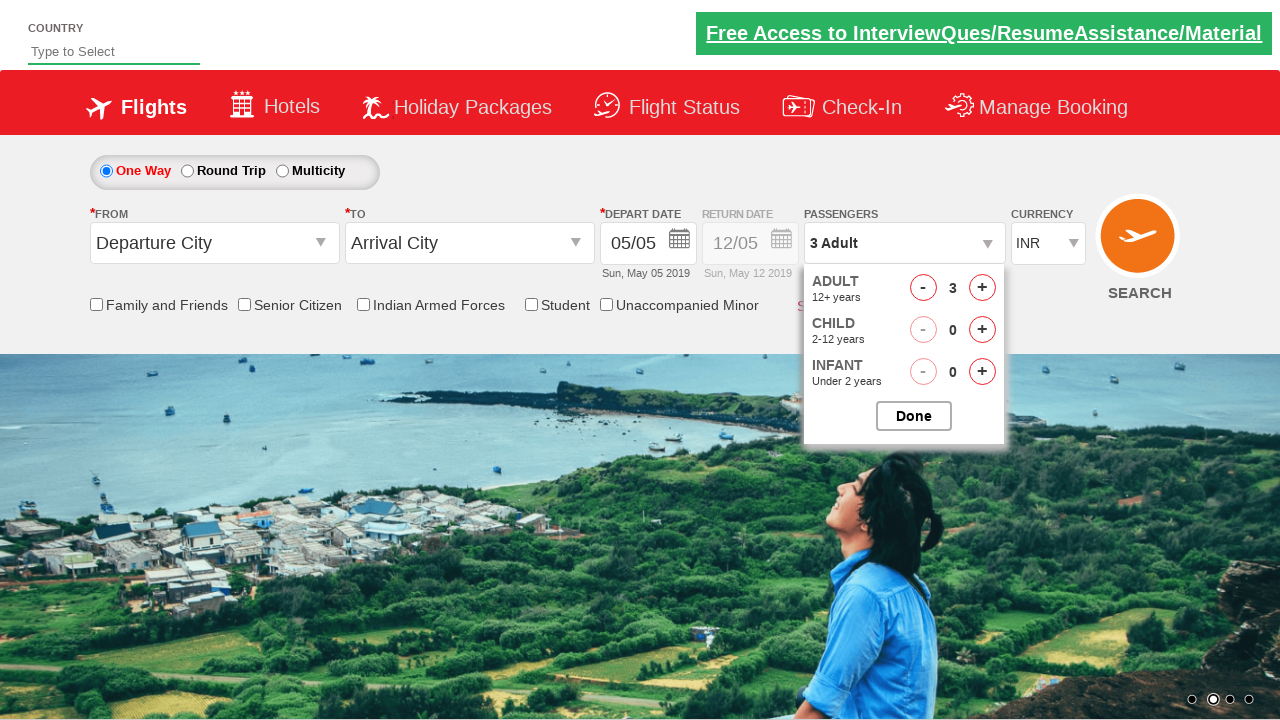

Incremented adult passenger count at (982, 288) on #hrefIncAdt
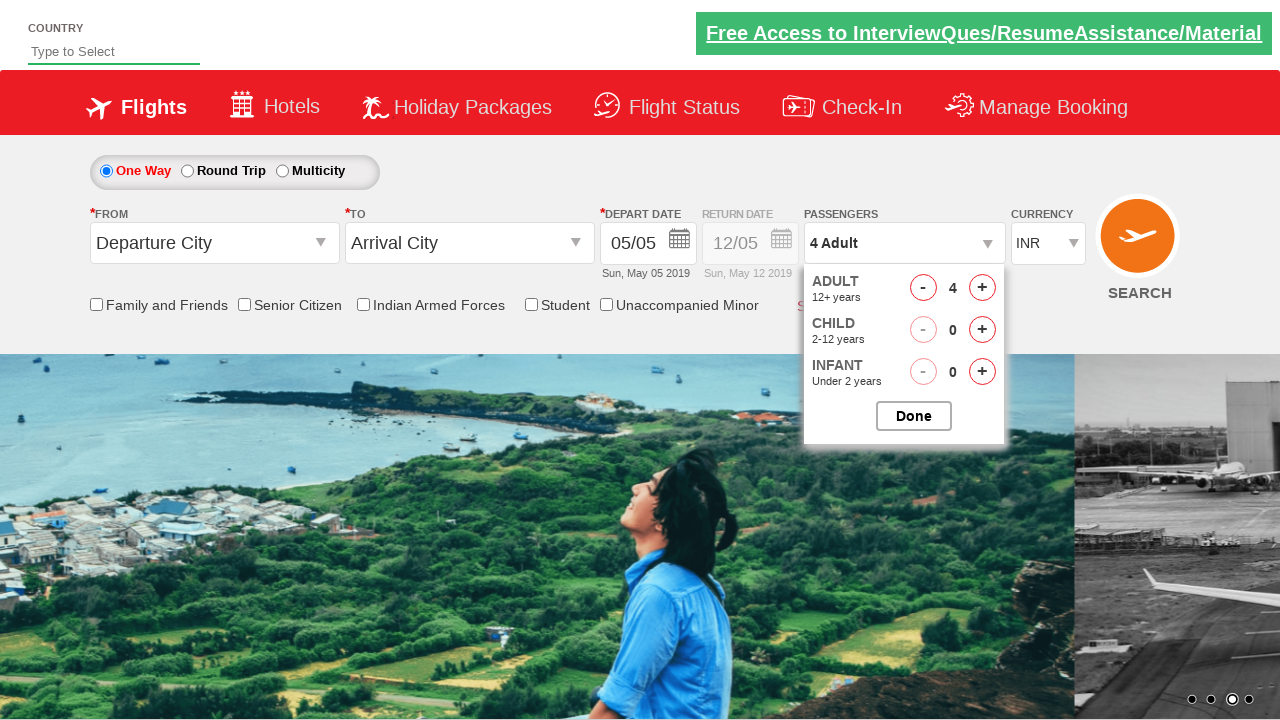

Incremented adult passenger count at (982, 288) on #hrefIncAdt
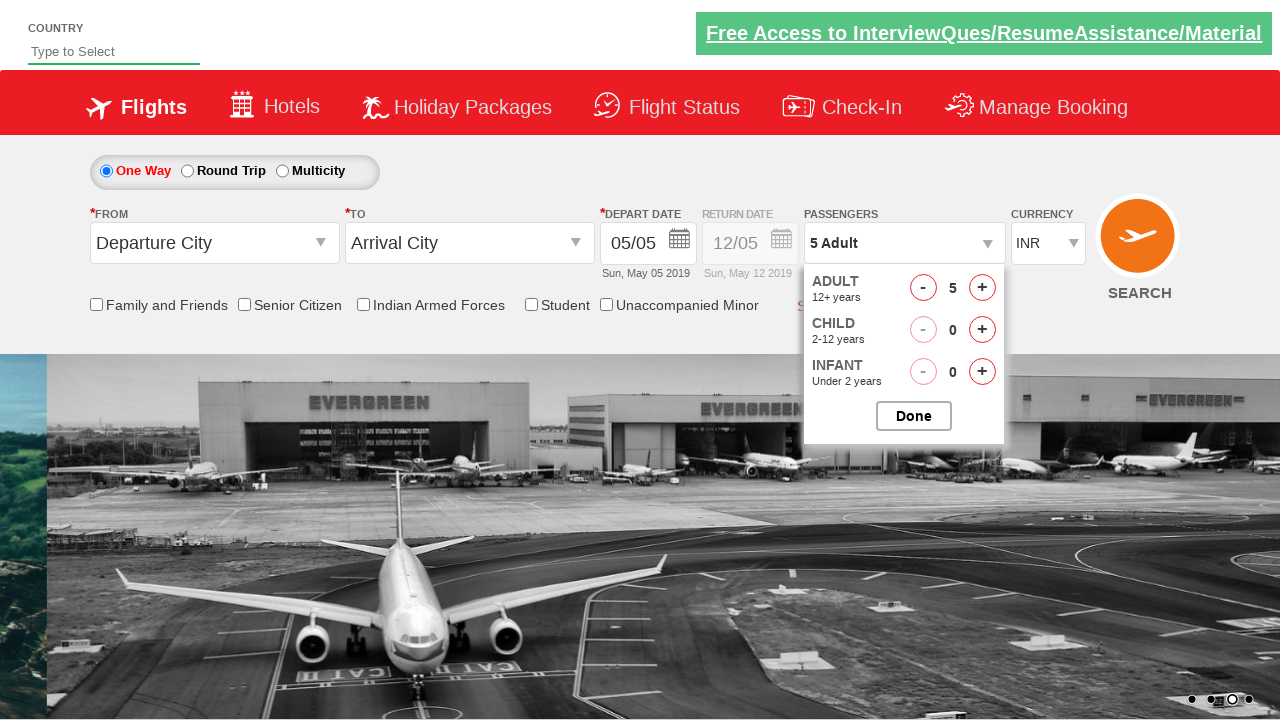

Closed the passenger options dropdown at (914, 416) on #btnclosepaxoption
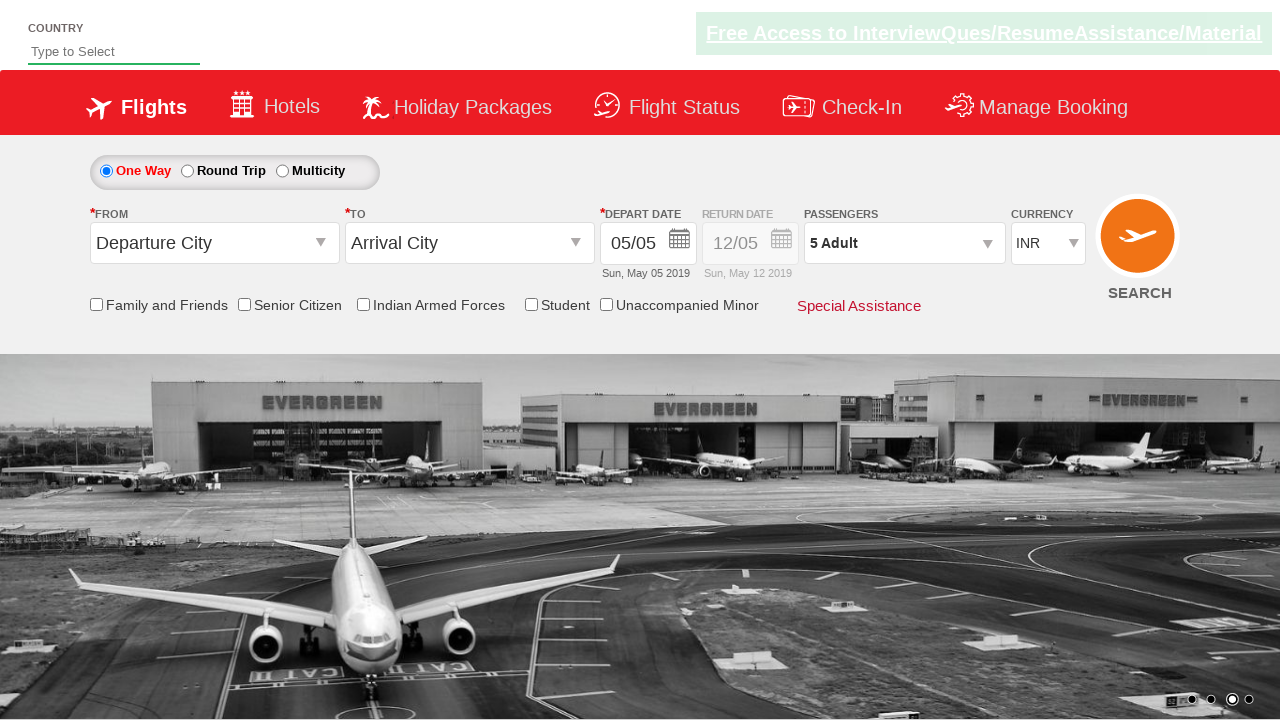

Verified dropdown with updated passenger count is displayed
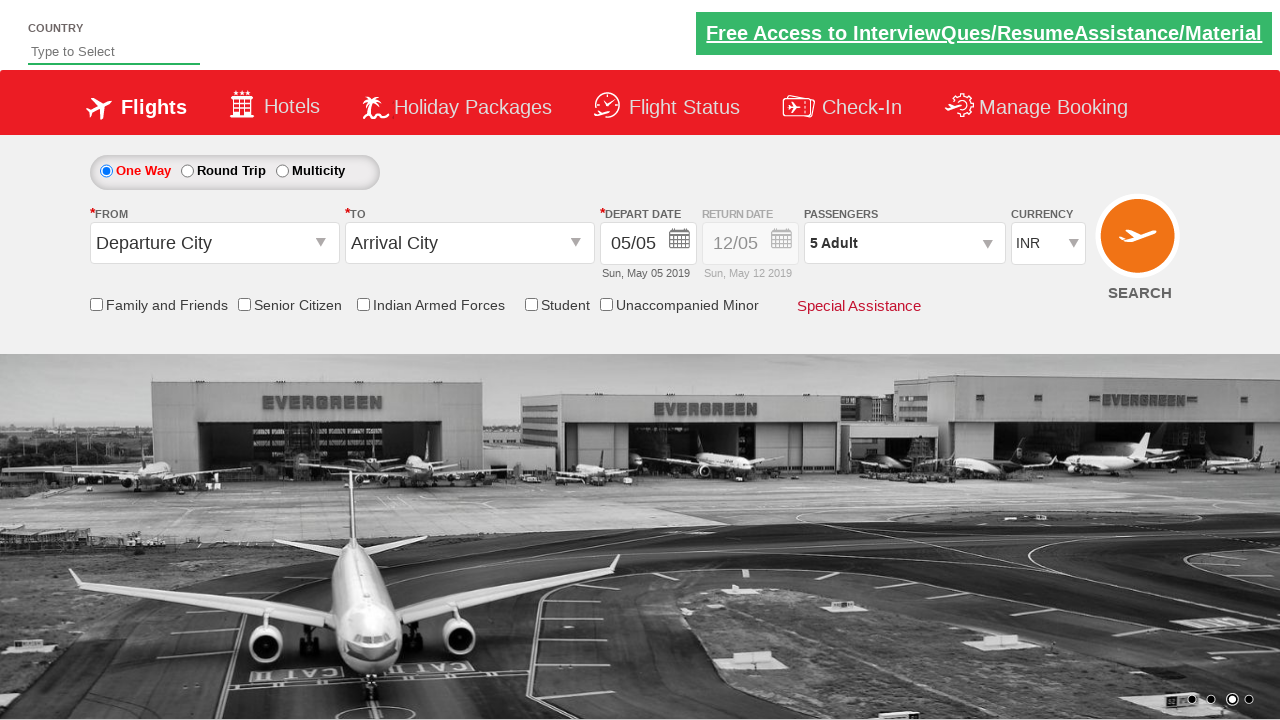

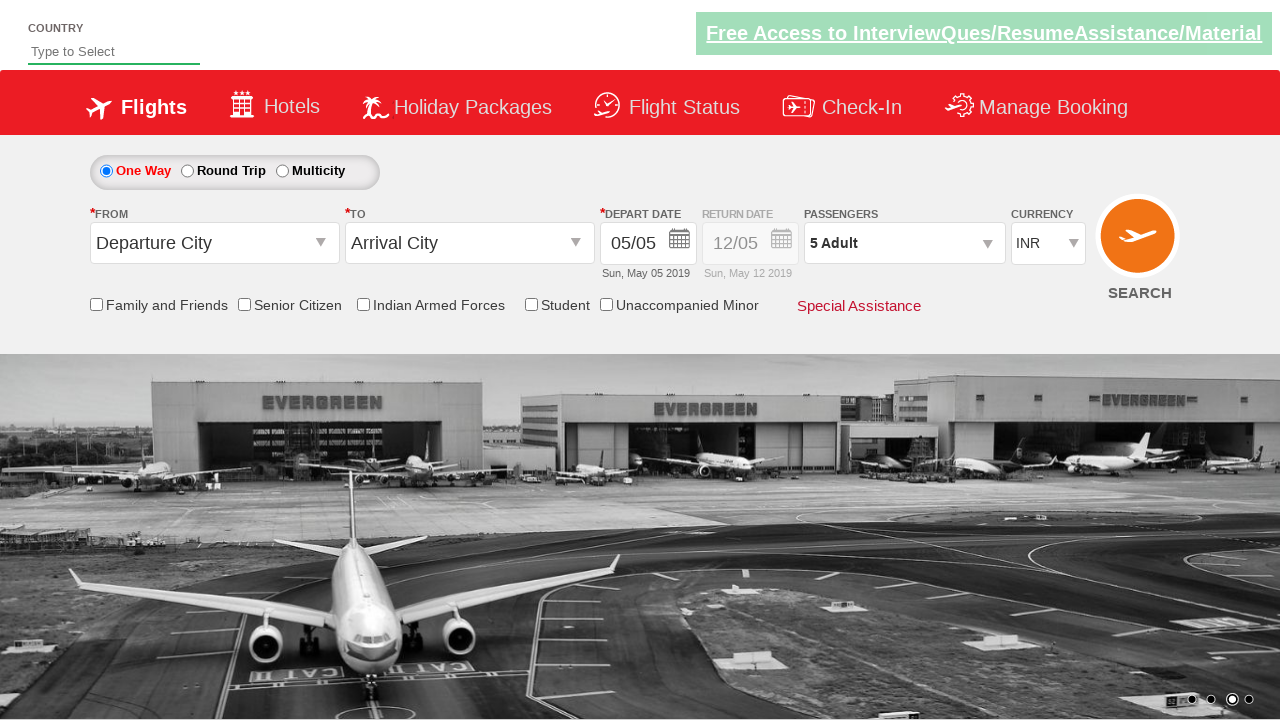